Tests that the currently selected filter link is highlighted with a selected class

Starting URL: https://demo.playwright.dev/todomvc

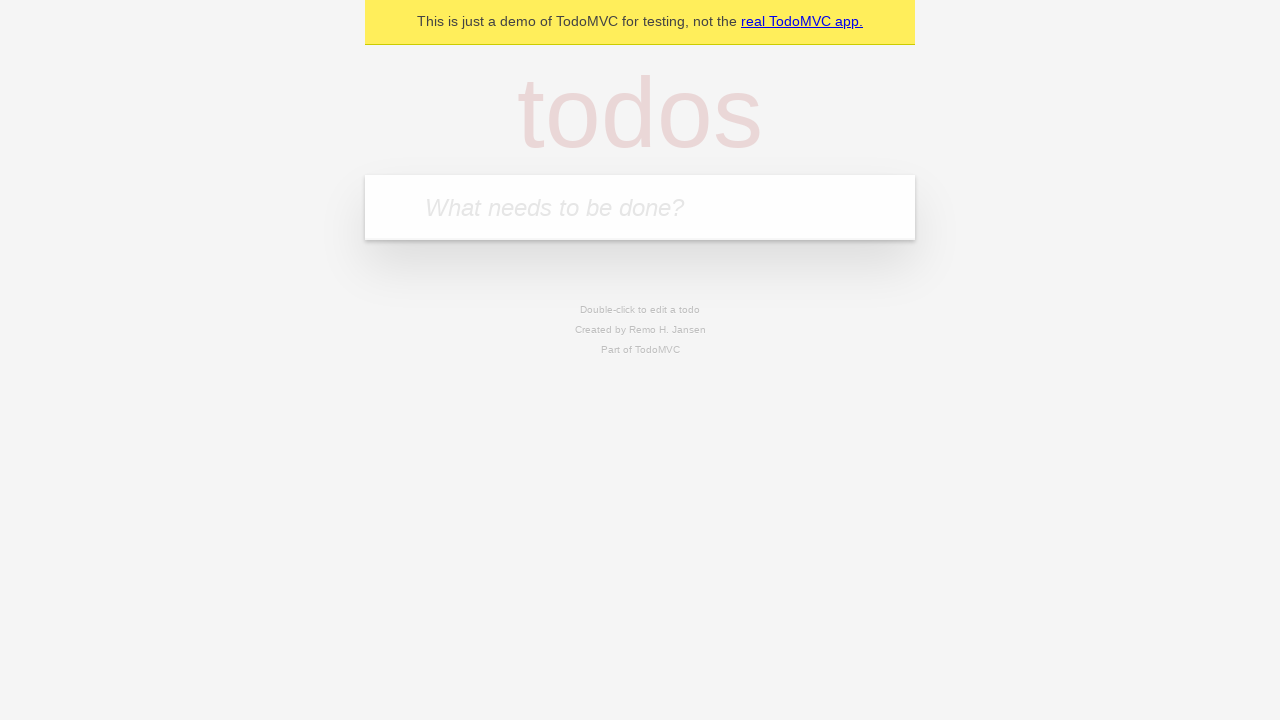

Filled todo input with 'buy some cheese' on input[placeholder='What needs to be done?']
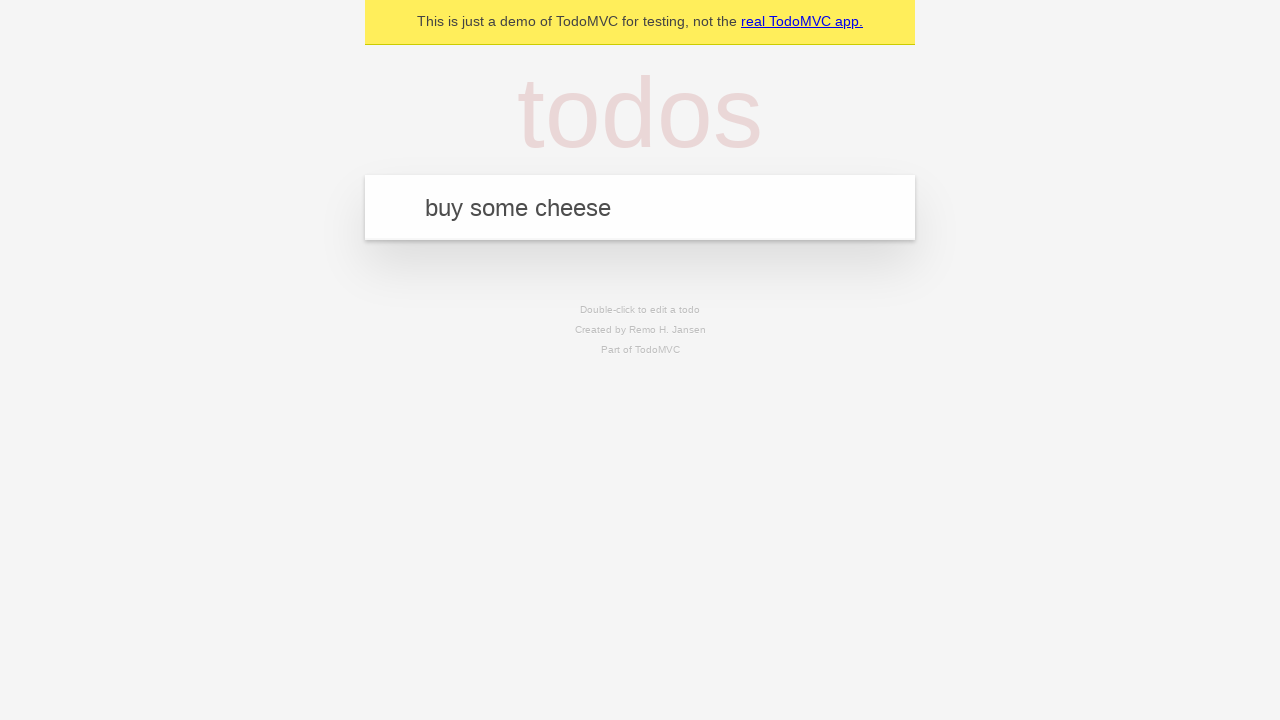

Pressed Enter to add first todo on input[placeholder='What needs to be done?']
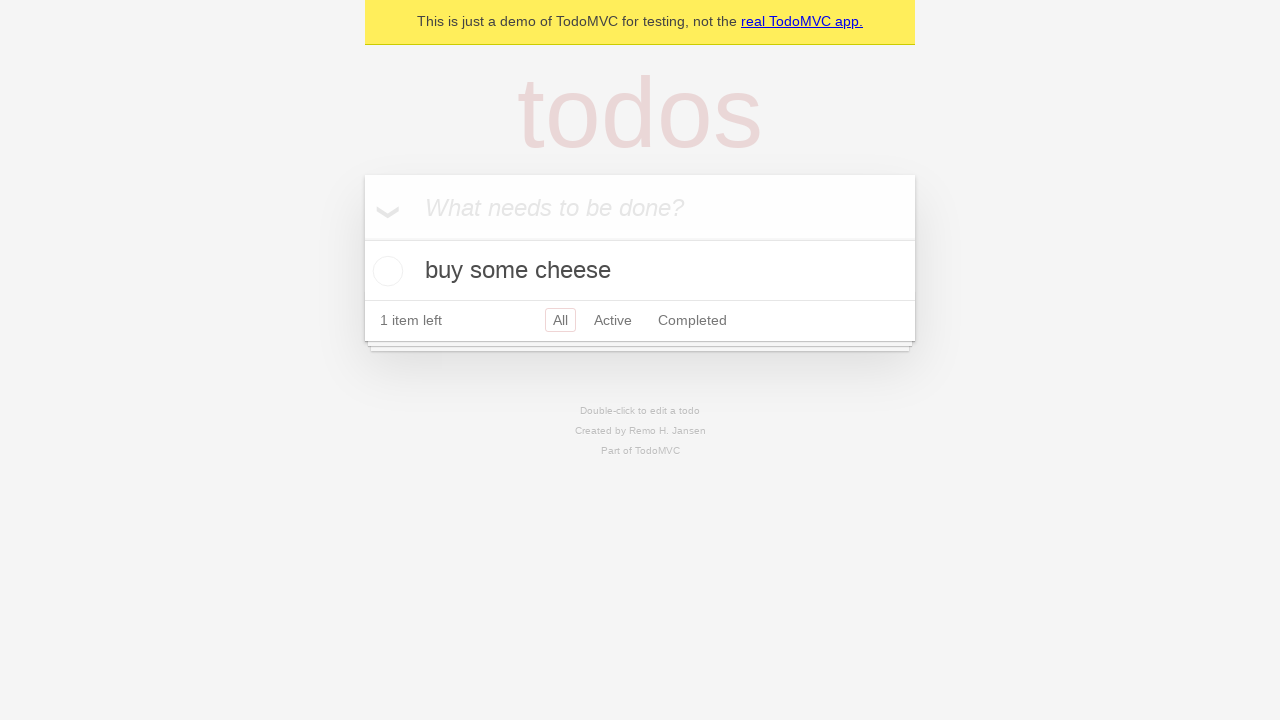

Filled todo input with 'feed the cat' on input[placeholder='What needs to be done?']
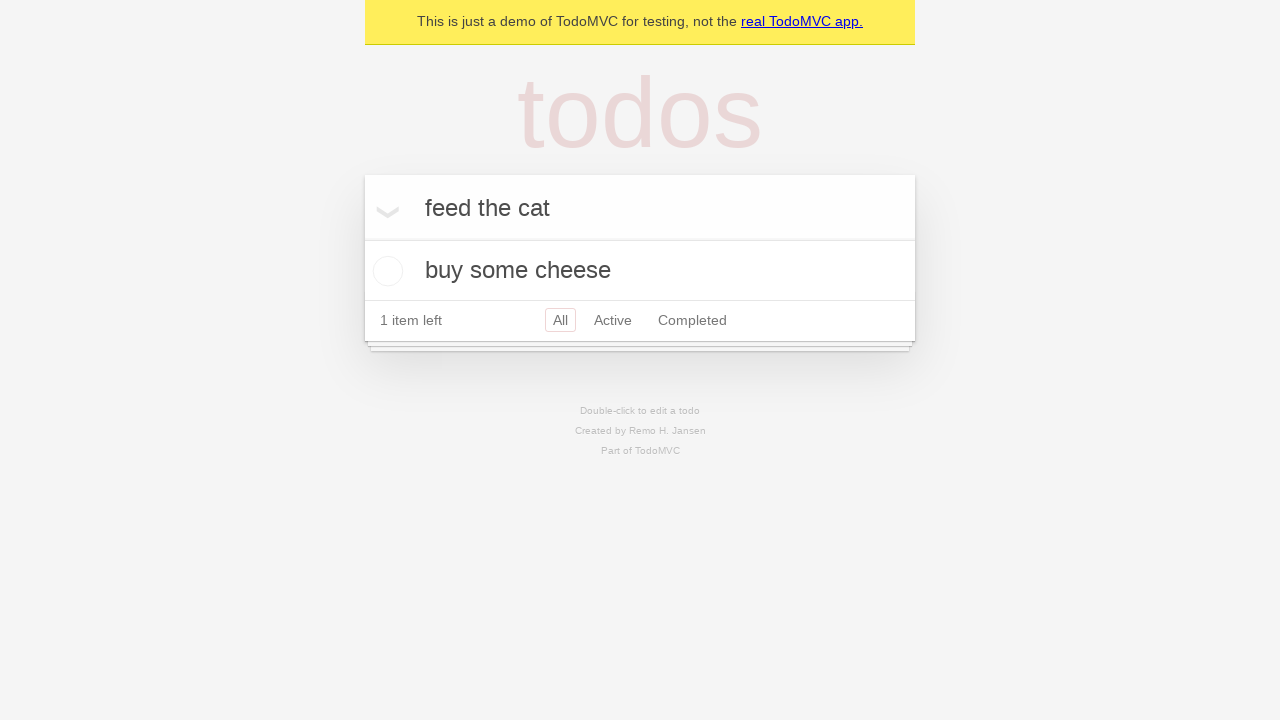

Pressed Enter to add second todo on input[placeholder='What needs to be done?']
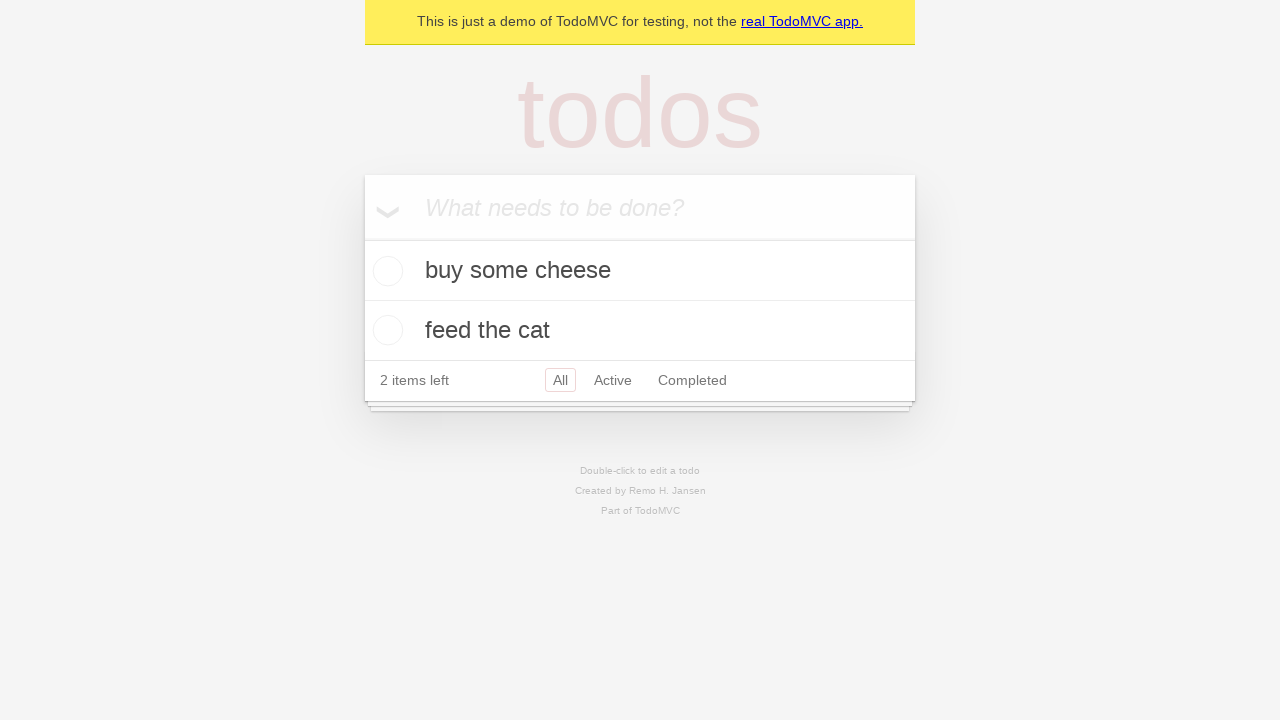

Filled todo input with 'book a doctors appointment' on input[placeholder='What needs to be done?']
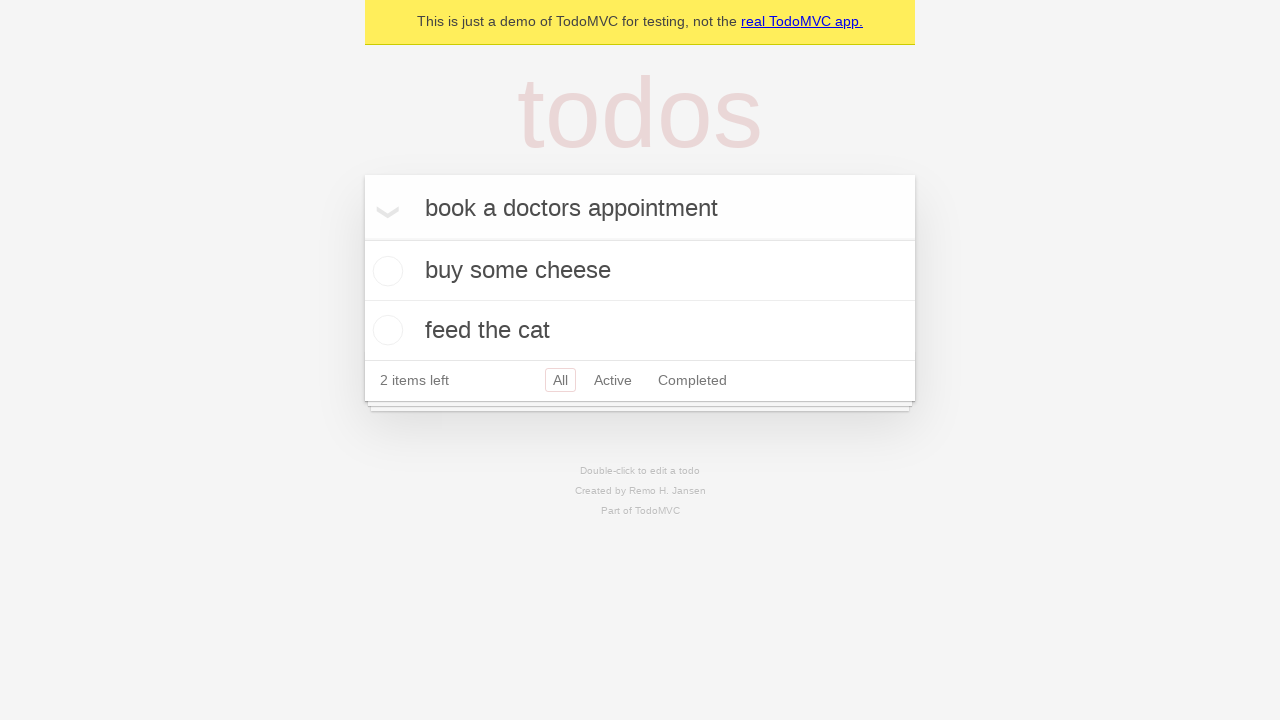

Pressed Enter to add third todo on input[placeholder='What needs to be done?']
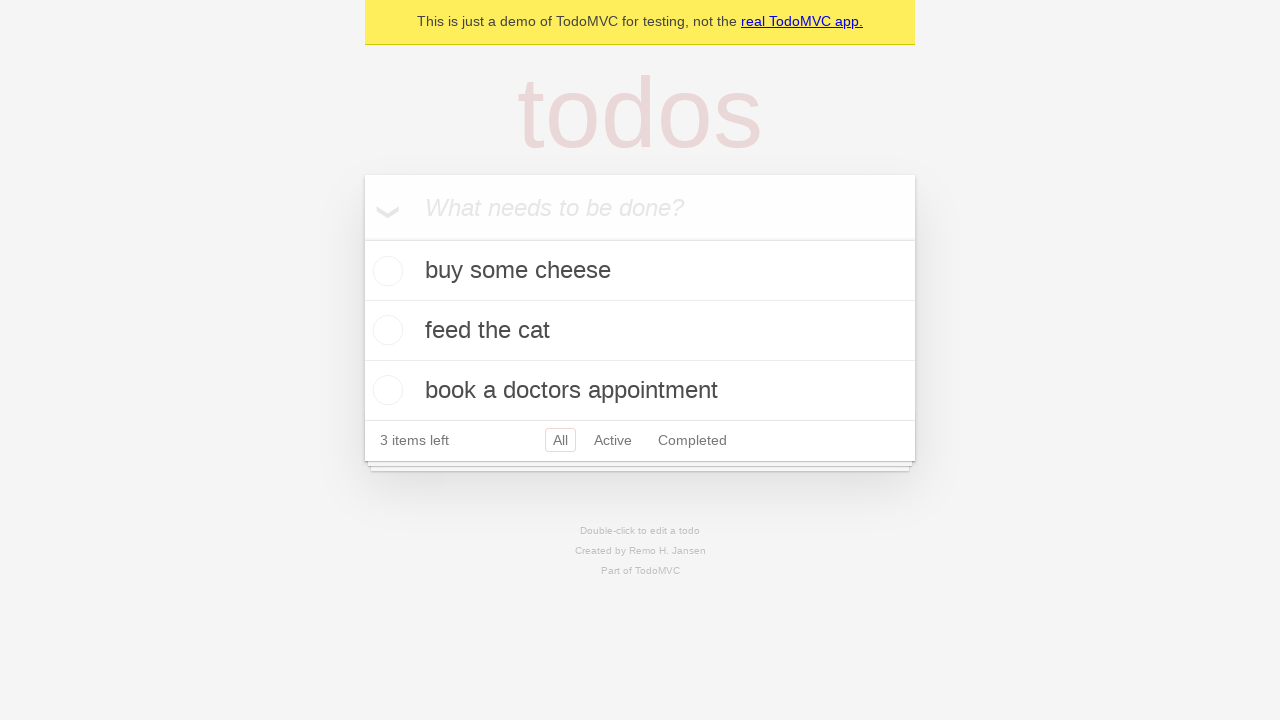

Clicked Active filter link at (613, 440) on role=link[name='Active']
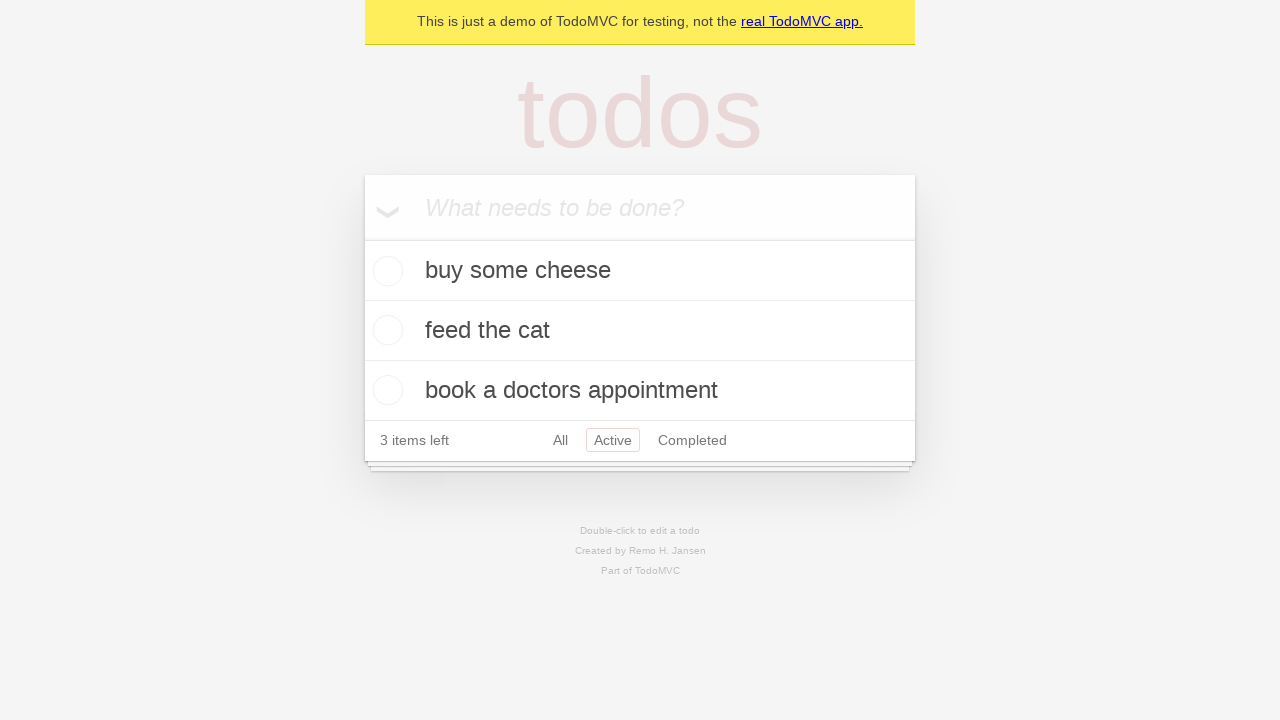

Clicked Completed filter link to verify it is highlighted as currently applied filter at (692, 440) on role=link[name='Completed']
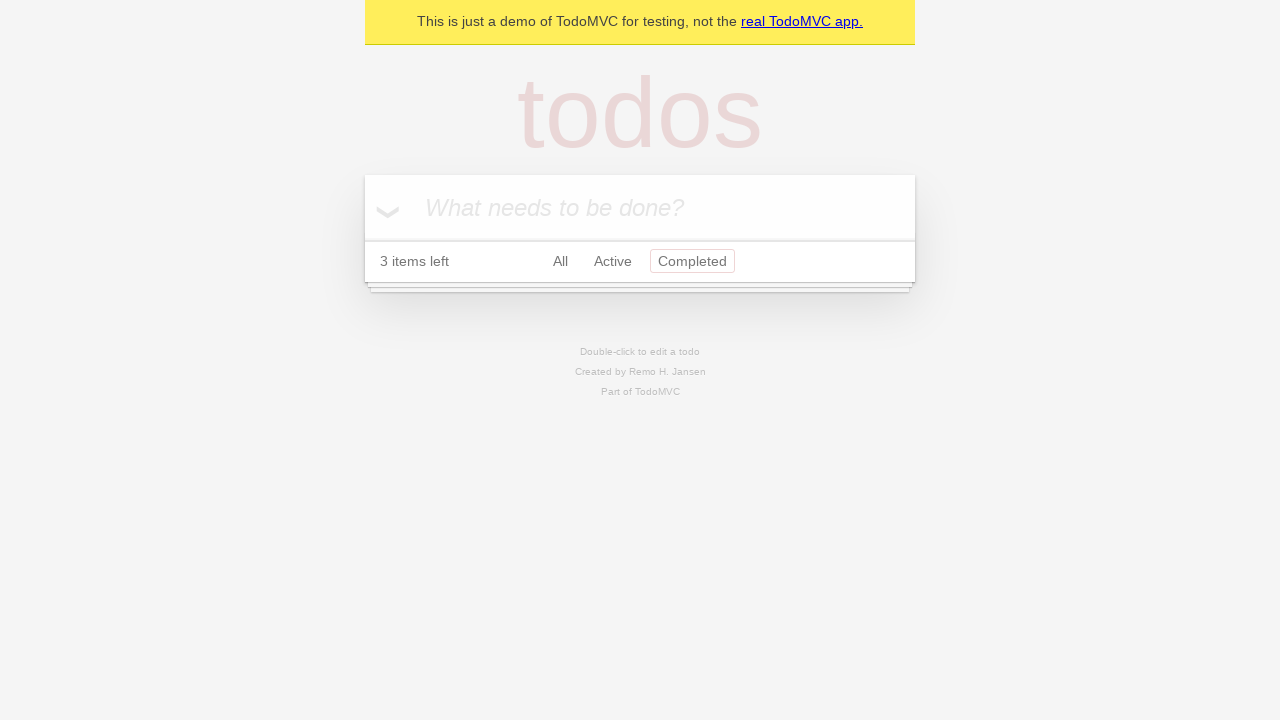

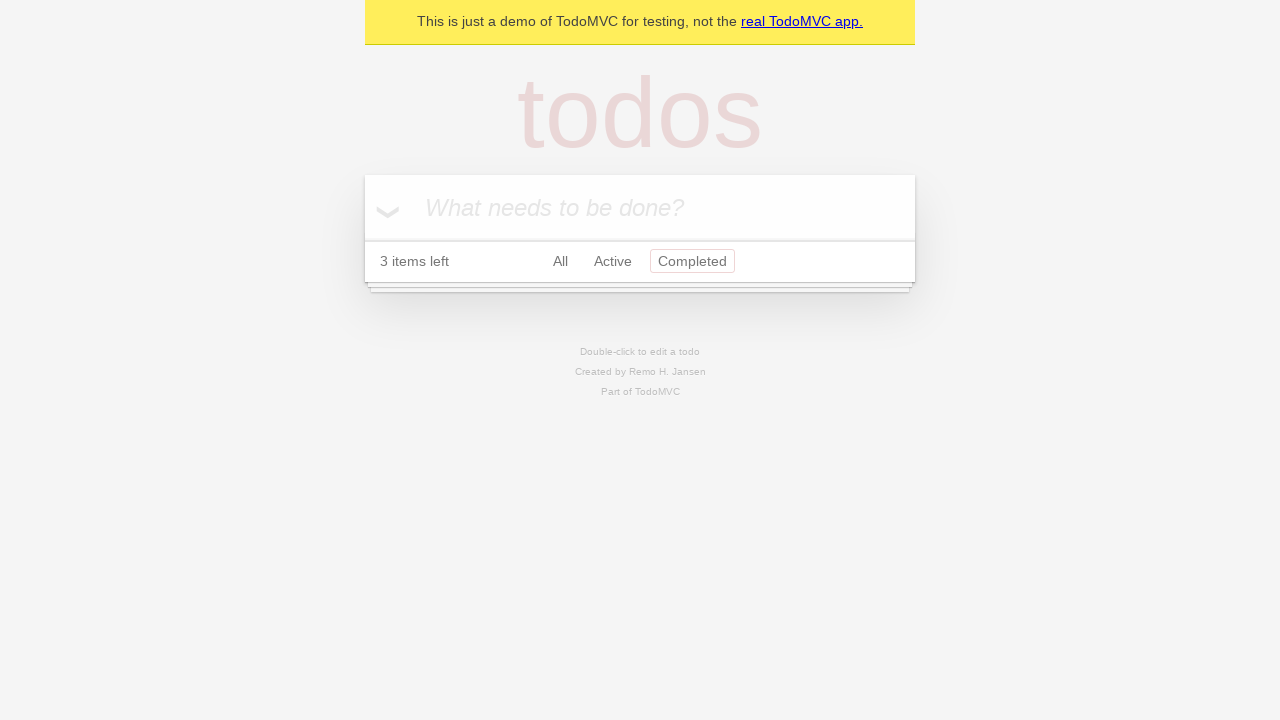